Tests right-click context menu functionality by performing a right-click on a demo button

Starting URL: http://swisnl.github.io/jQuery-contextMenu/demo.html

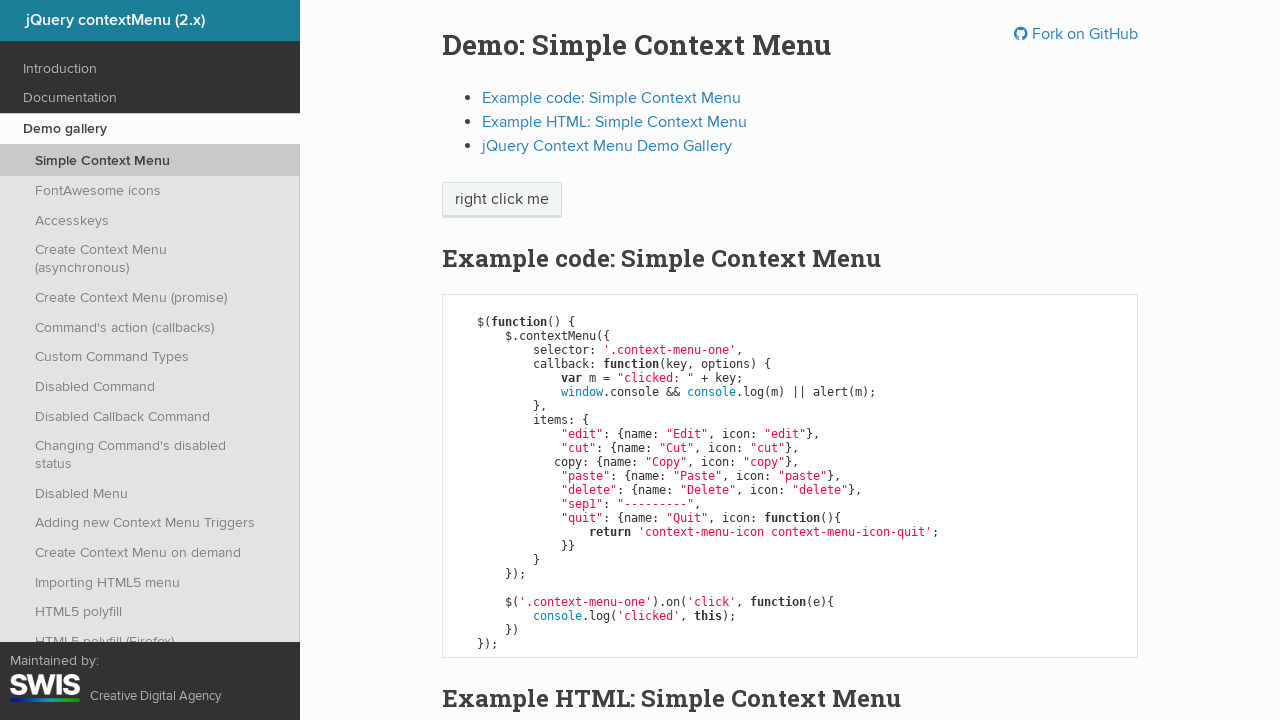

Context menu button became visible
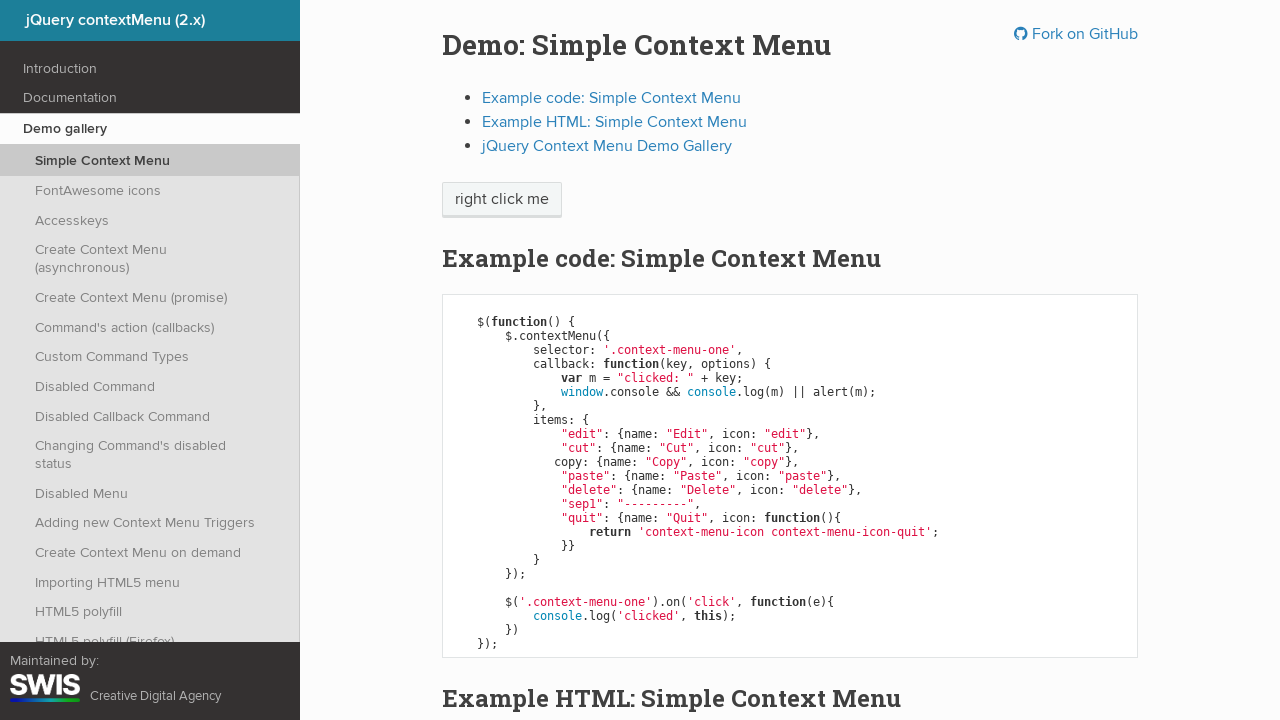

Right-clicked on the demo button to trigger context menu at (502, 200) on .context-menu-one
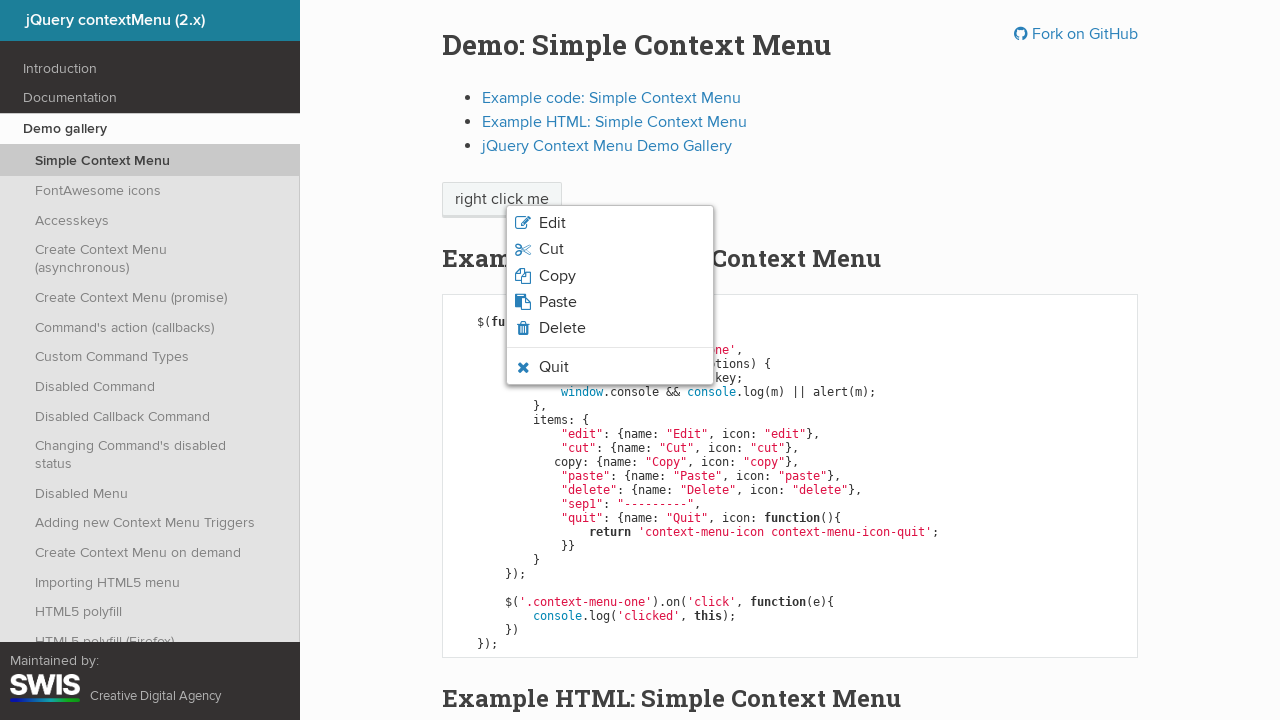

Context menu appeared on screen
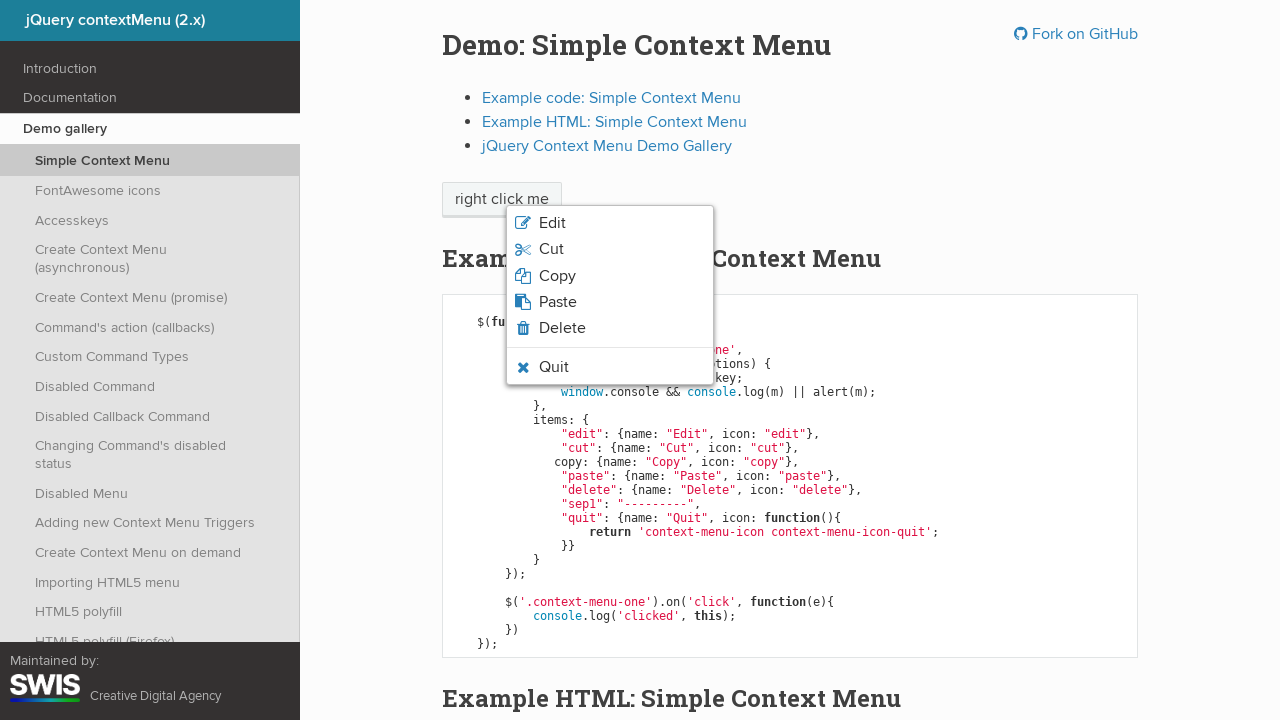

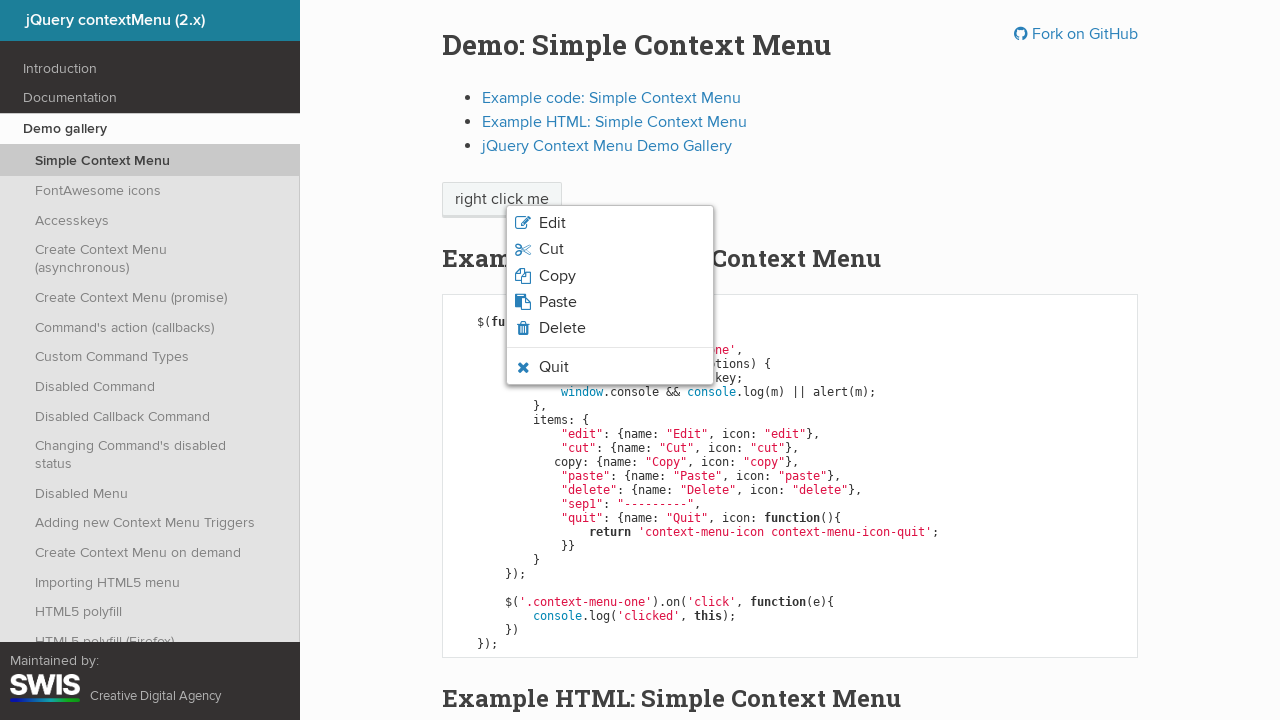